Tests multiple windows functionality by navigating to a page, clicking a button that likely opens a new window, and then navigating back to the original URL.

Starting URL: https://vinothqaacademy.com/multiple-windows/

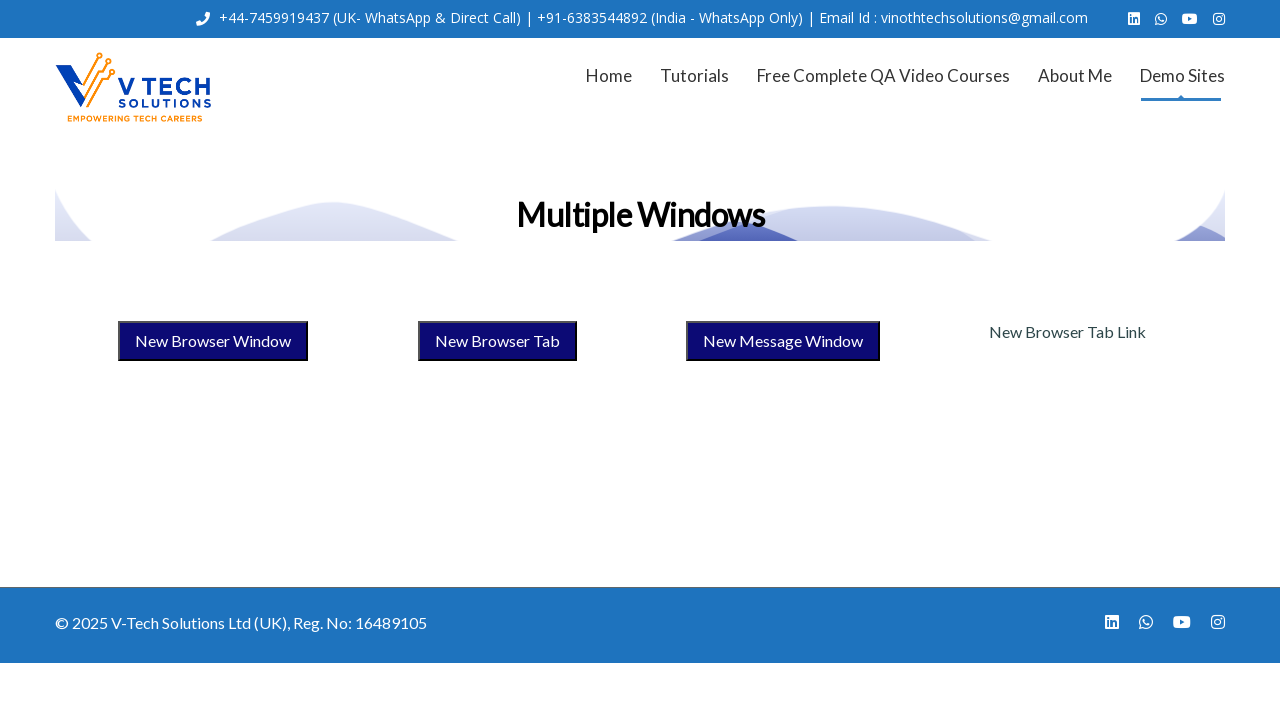

Clicked button to open new window at (212, 341) on #button1
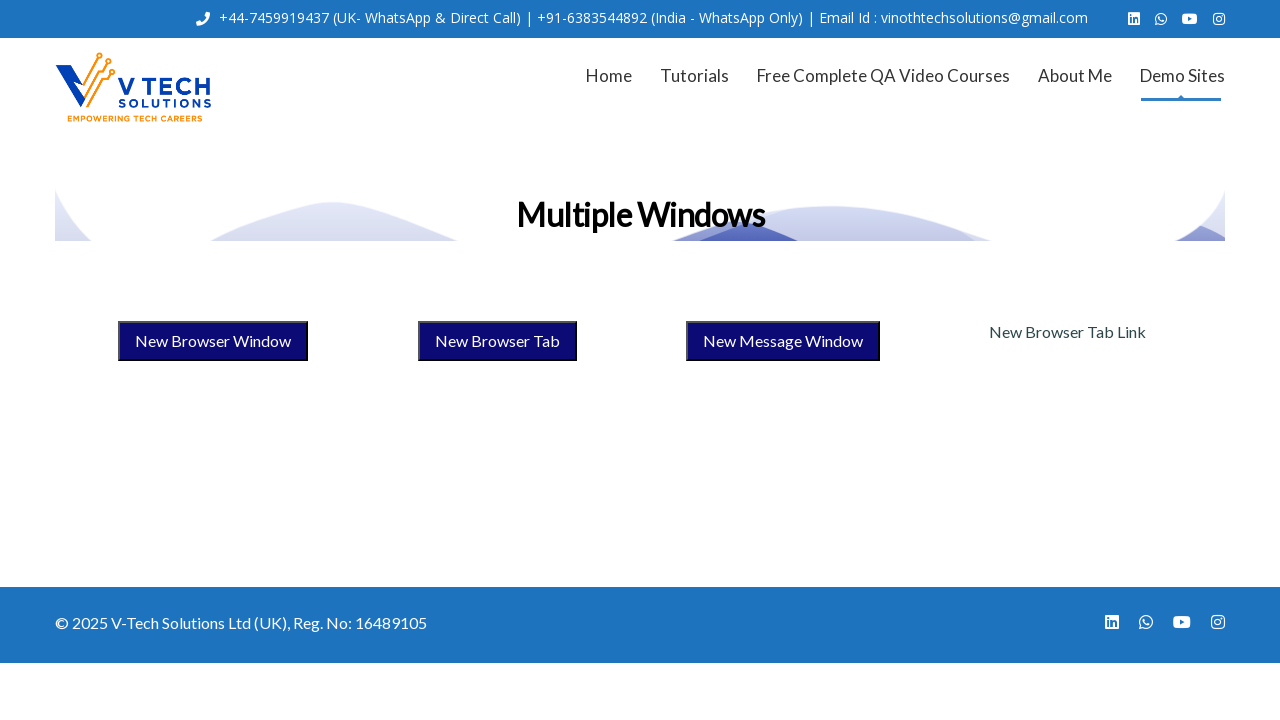

Navigated back to multiple windows page
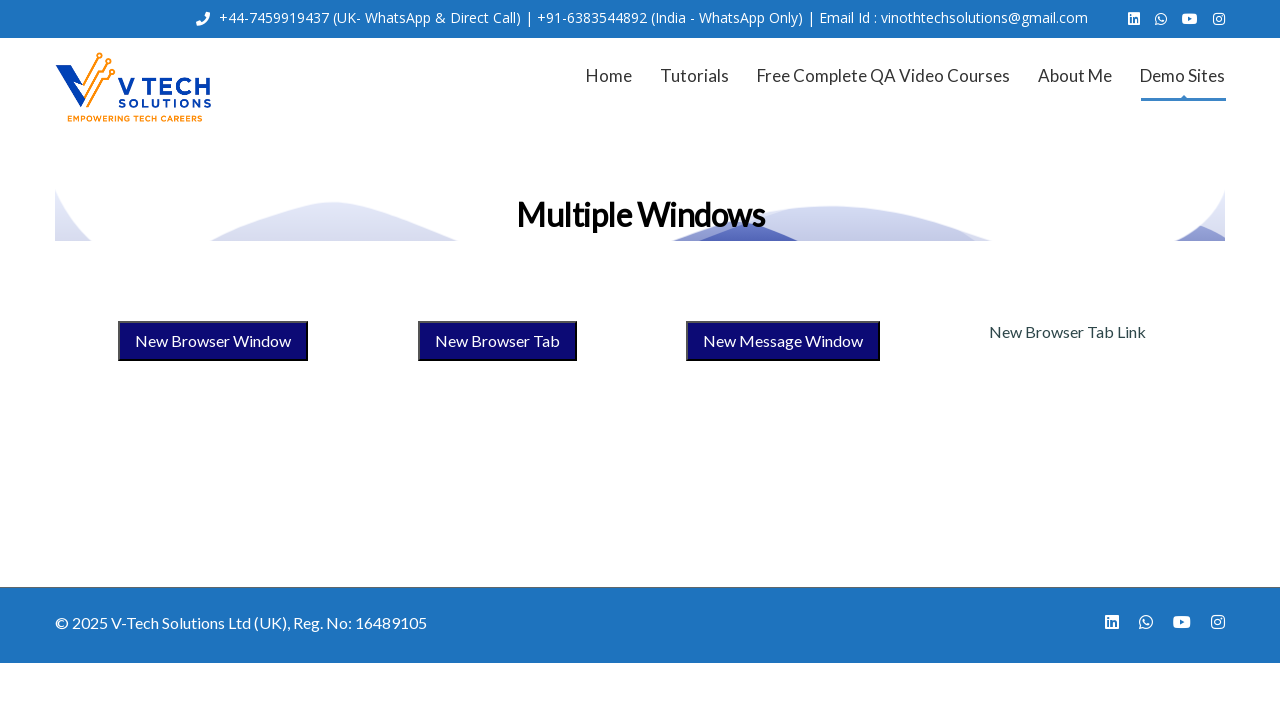

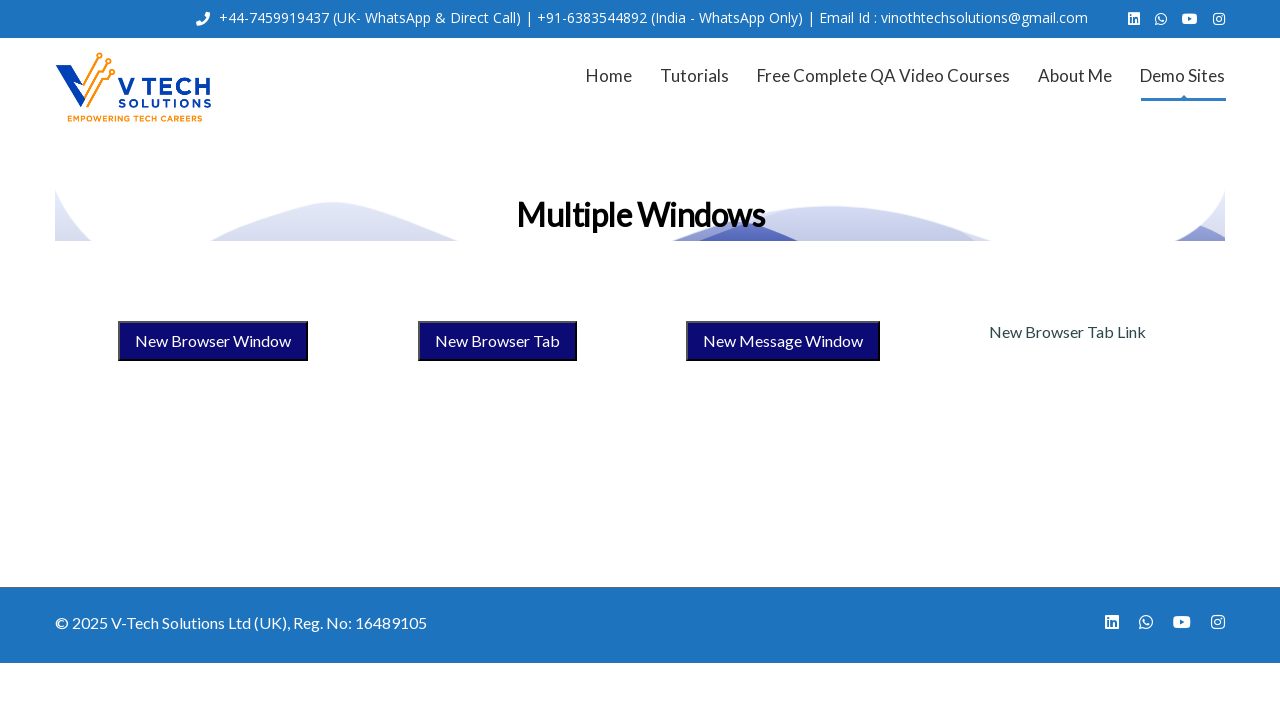